Tests the round trip button functionality on Savaari car rental website by clicking it and verifying its display state

Starting URL: https://savaari.com/

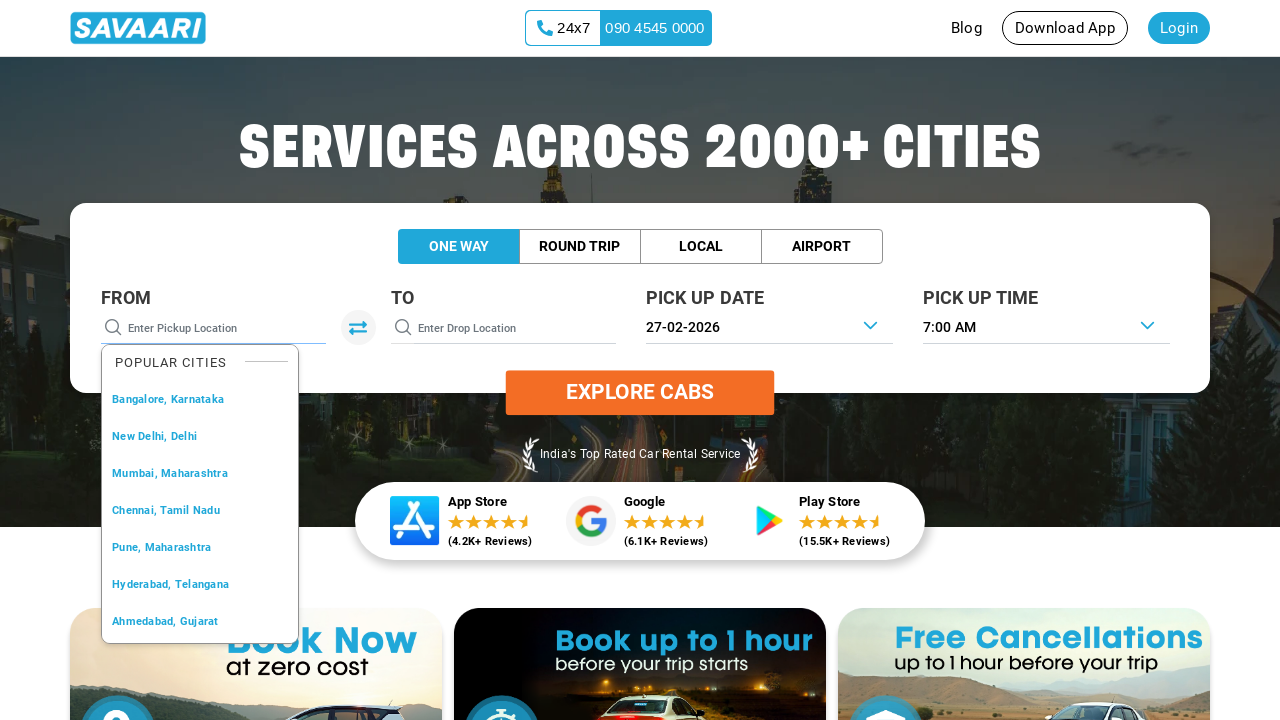

Clicked on Round Trip button at (580, 247) on xpath=//button[contains(text(),'Round Trip')]
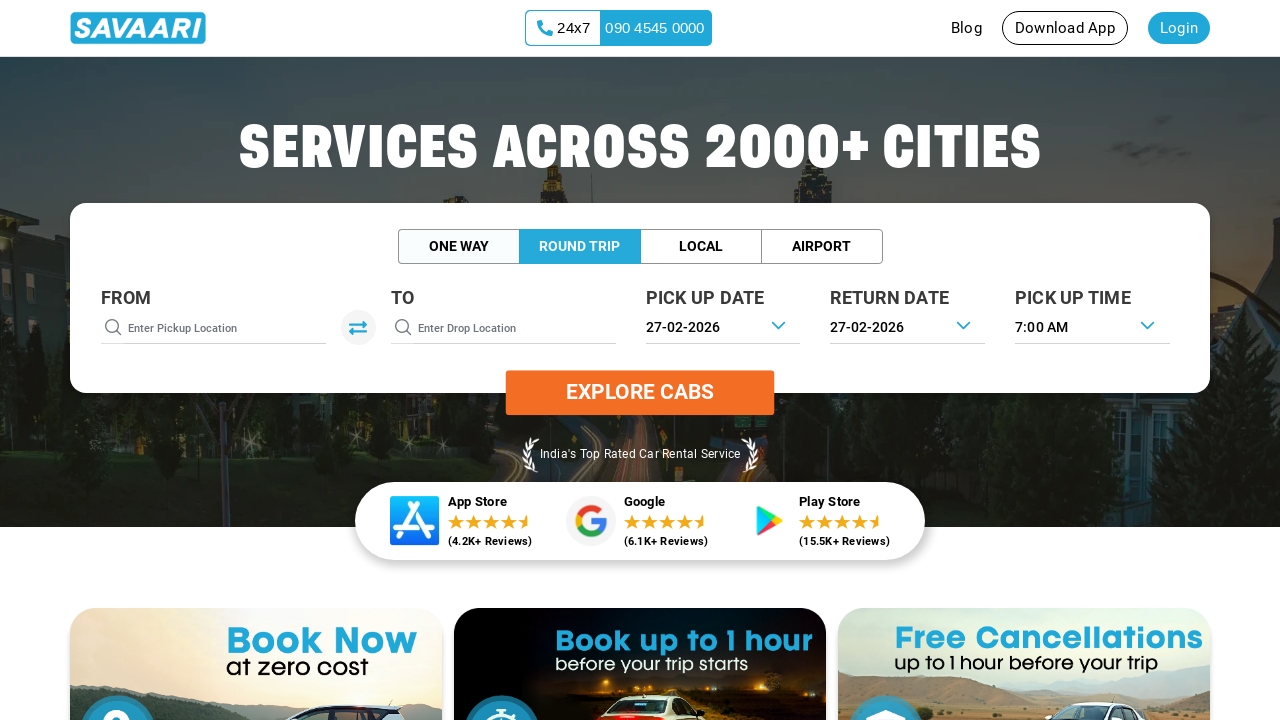

Waited 3 seconds for Round Trip button state to update
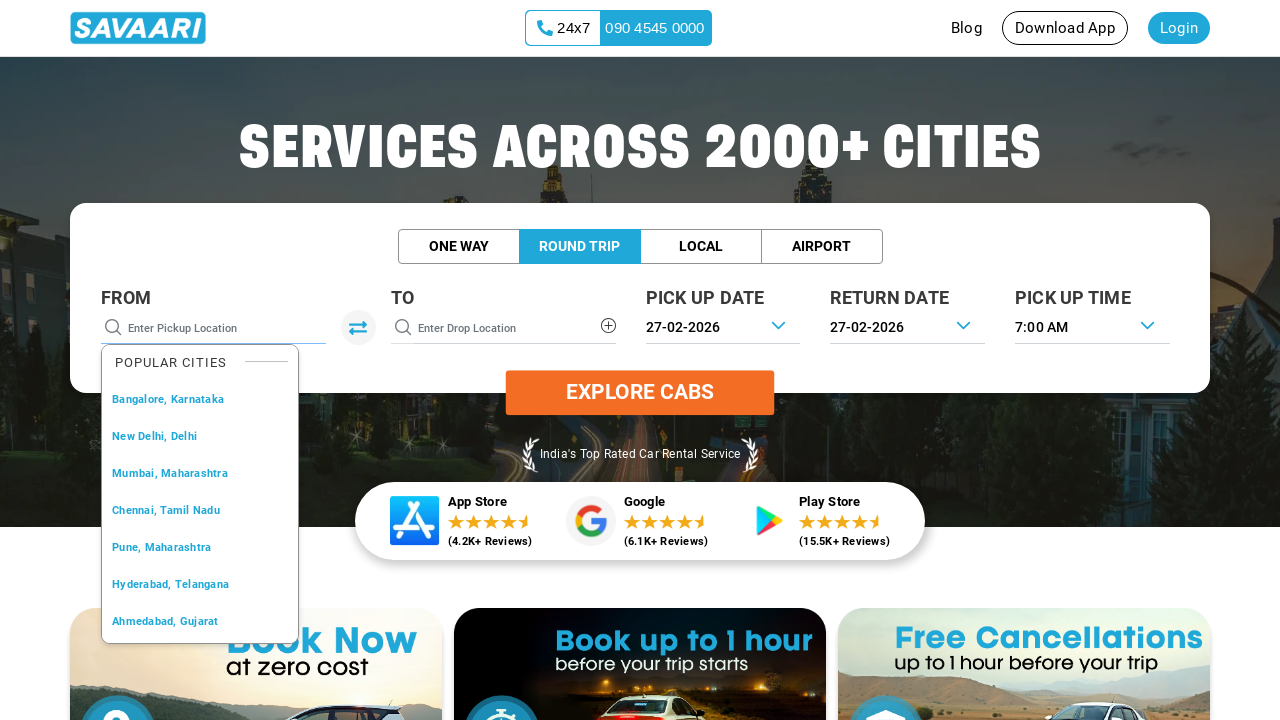

Located Round Trip button element
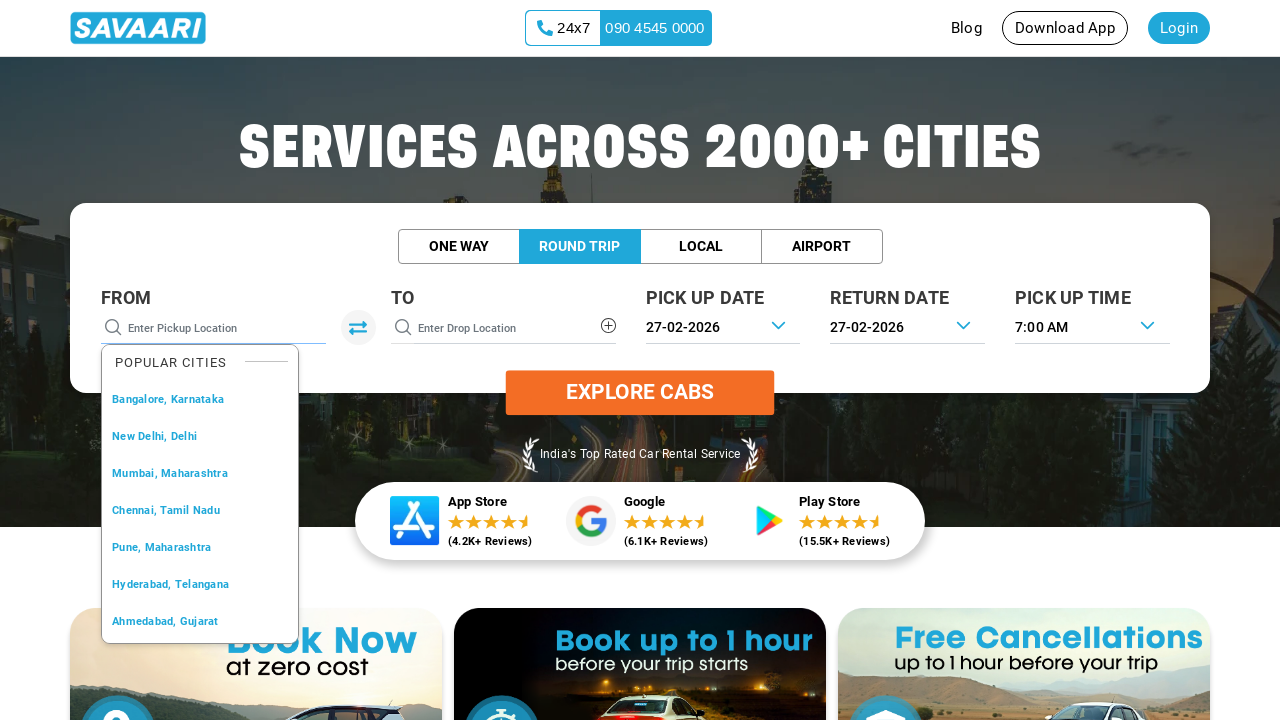

Checked if Round Trip button is visible
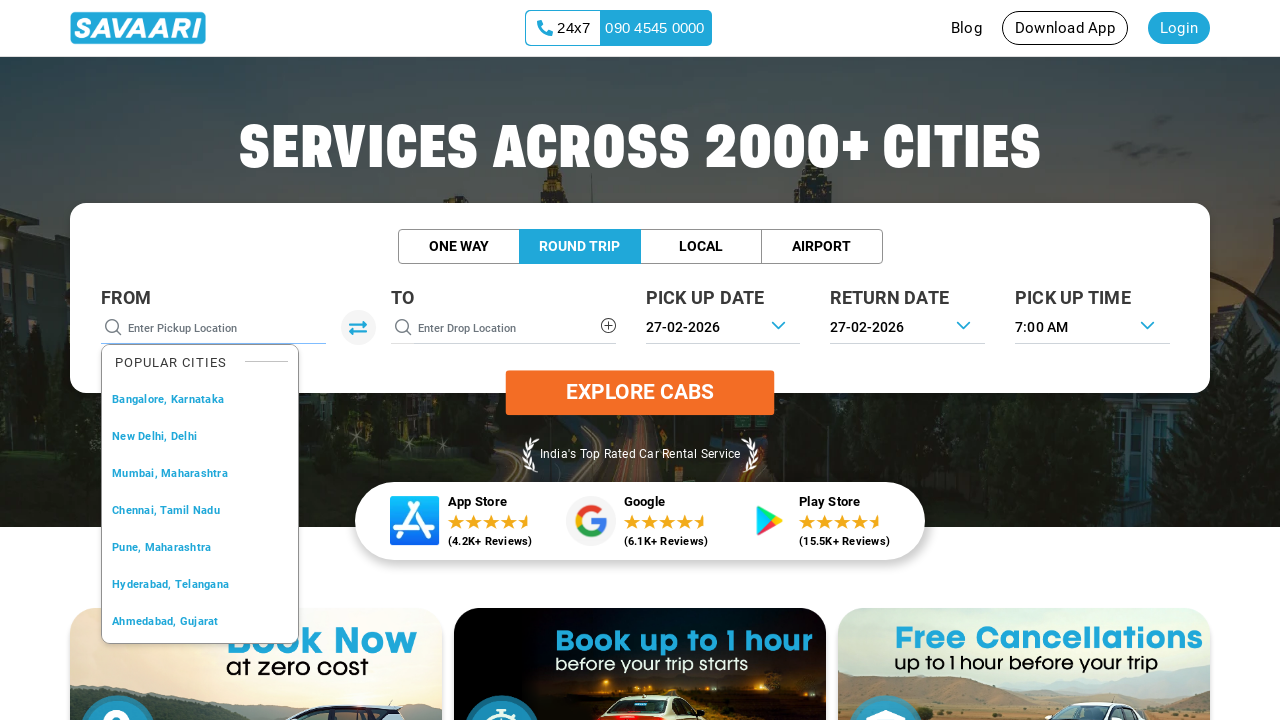

Round Trip button visibility verification passed
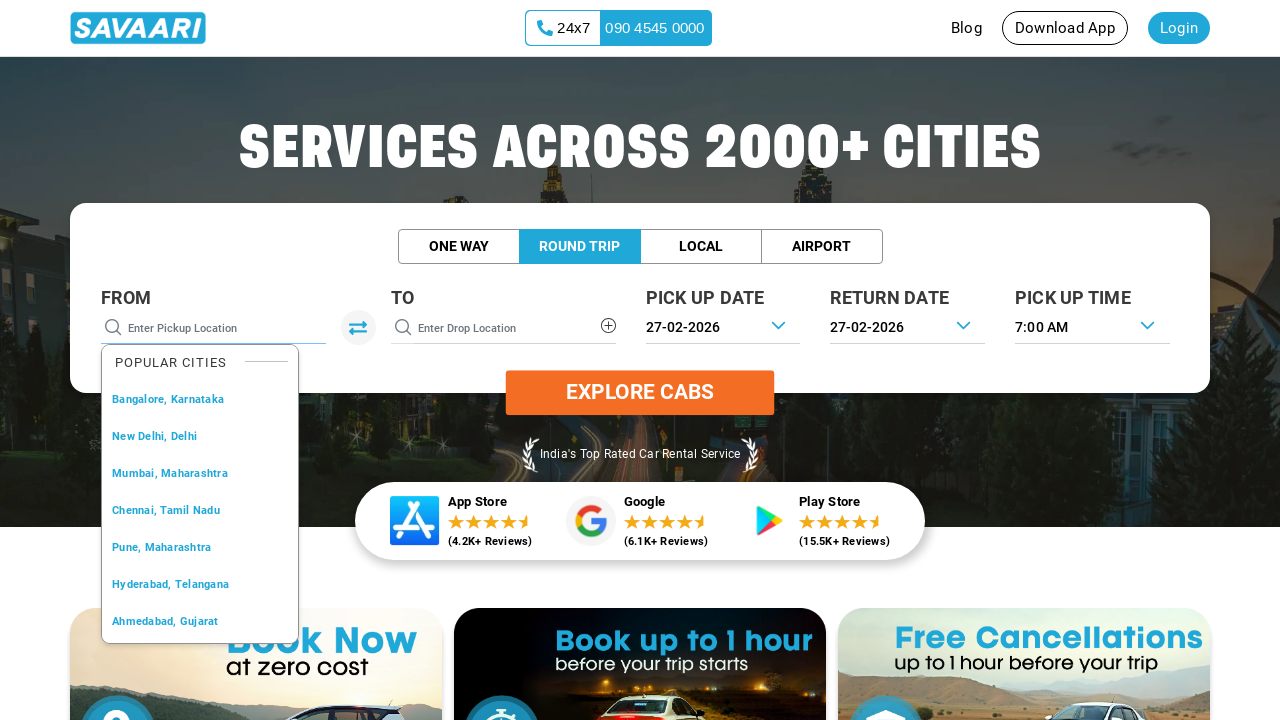

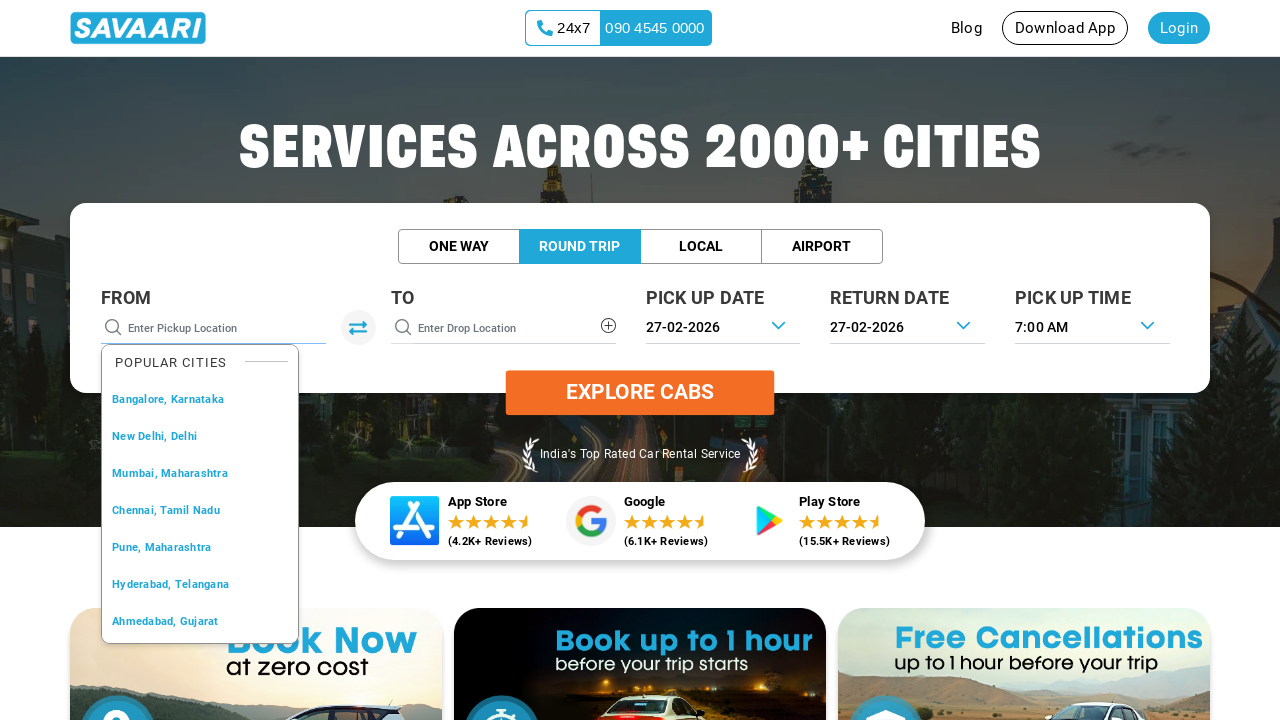